Navigates to OrangeHRM demo site and verifies the login button displays correct text

Starting URL: https://opensource-demo.orangehrmlive.com/

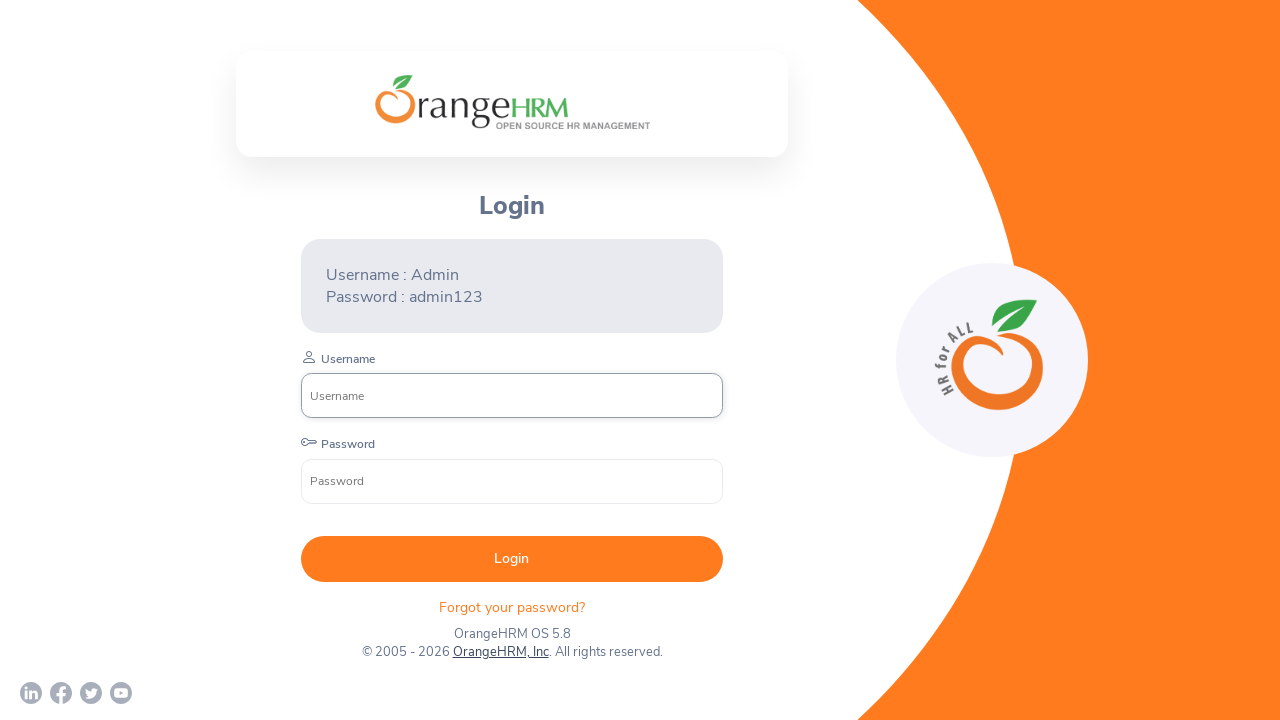

Navigated to OrangeHRM demo site
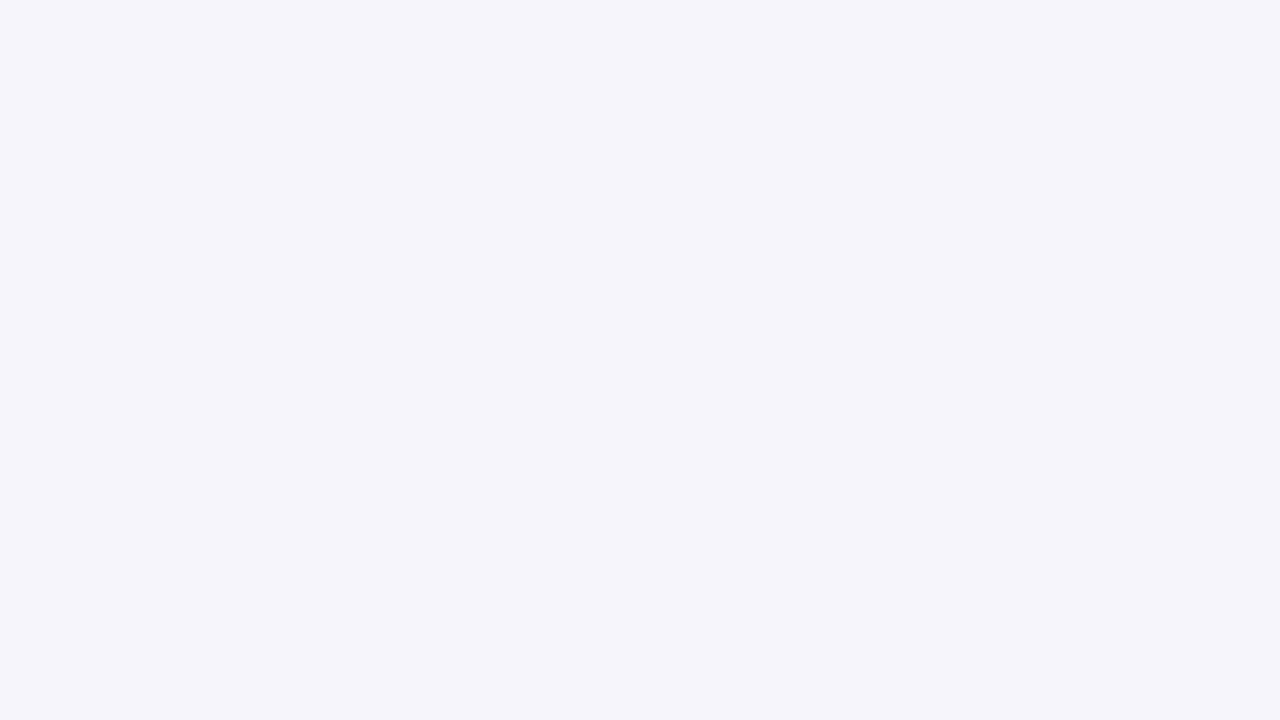

Login button appeared on the page
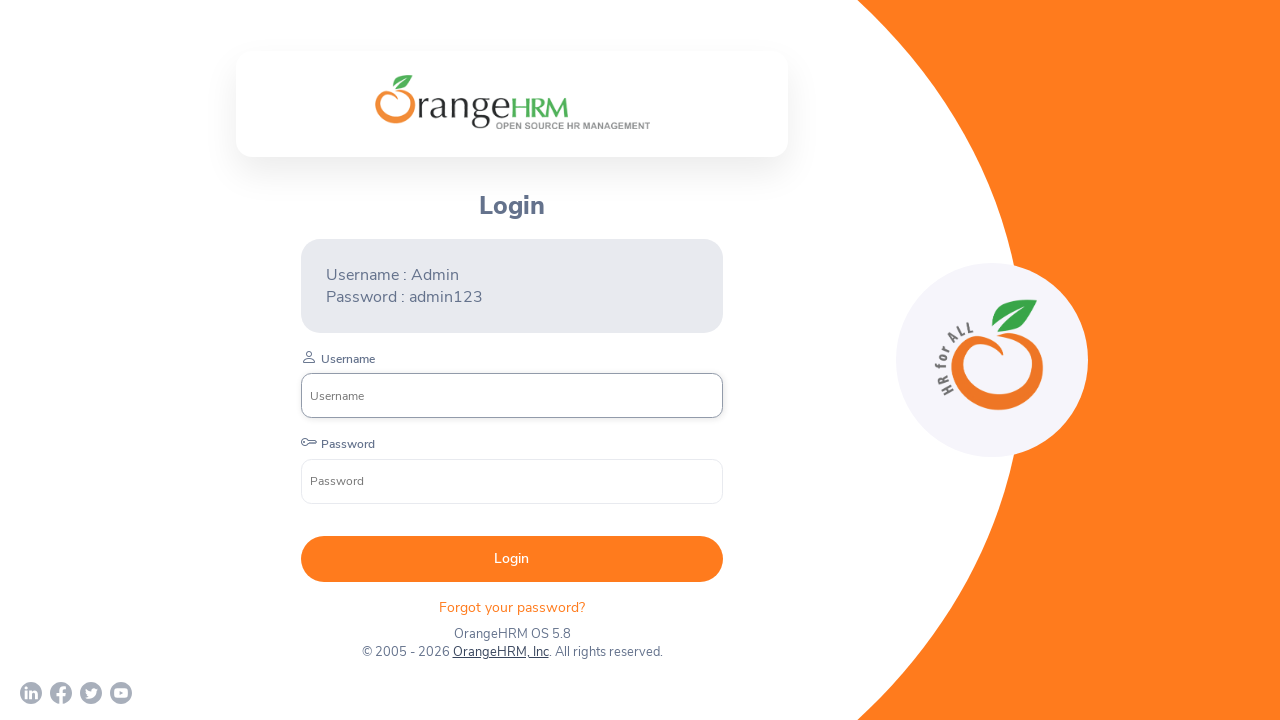

Retrieved login button text: 'Login'
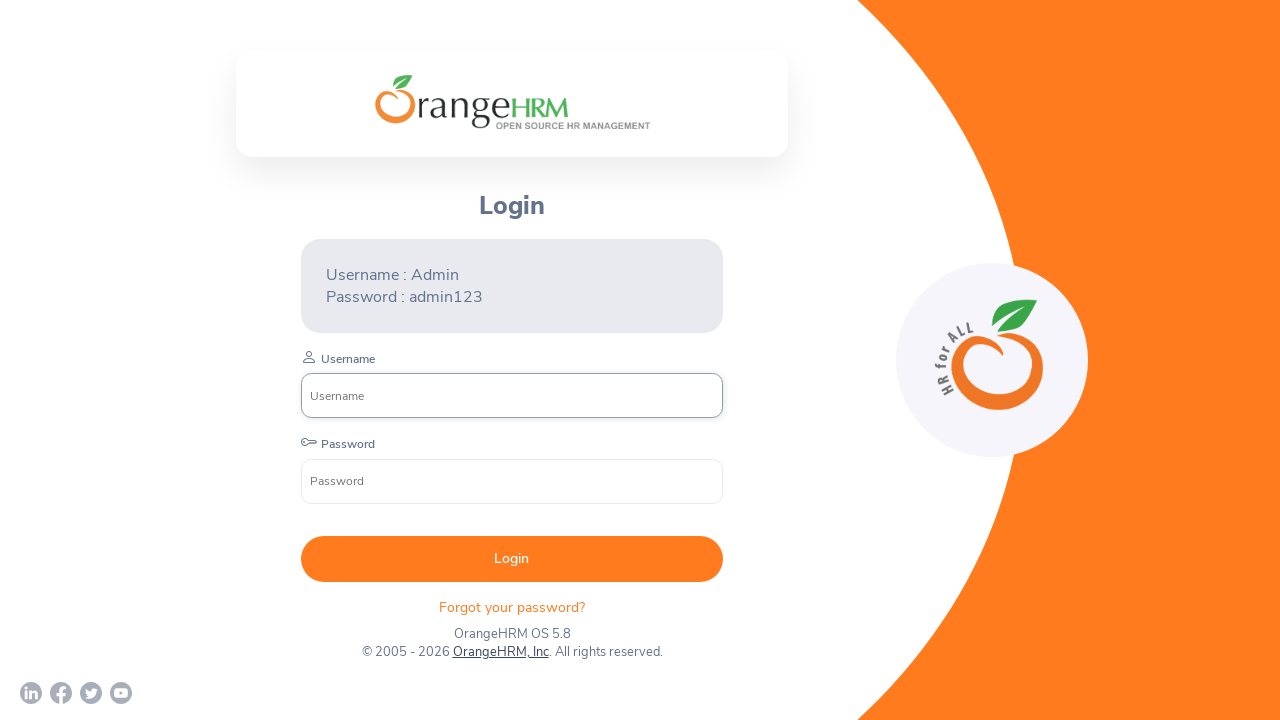

Verified login button displays correct text 'Login'
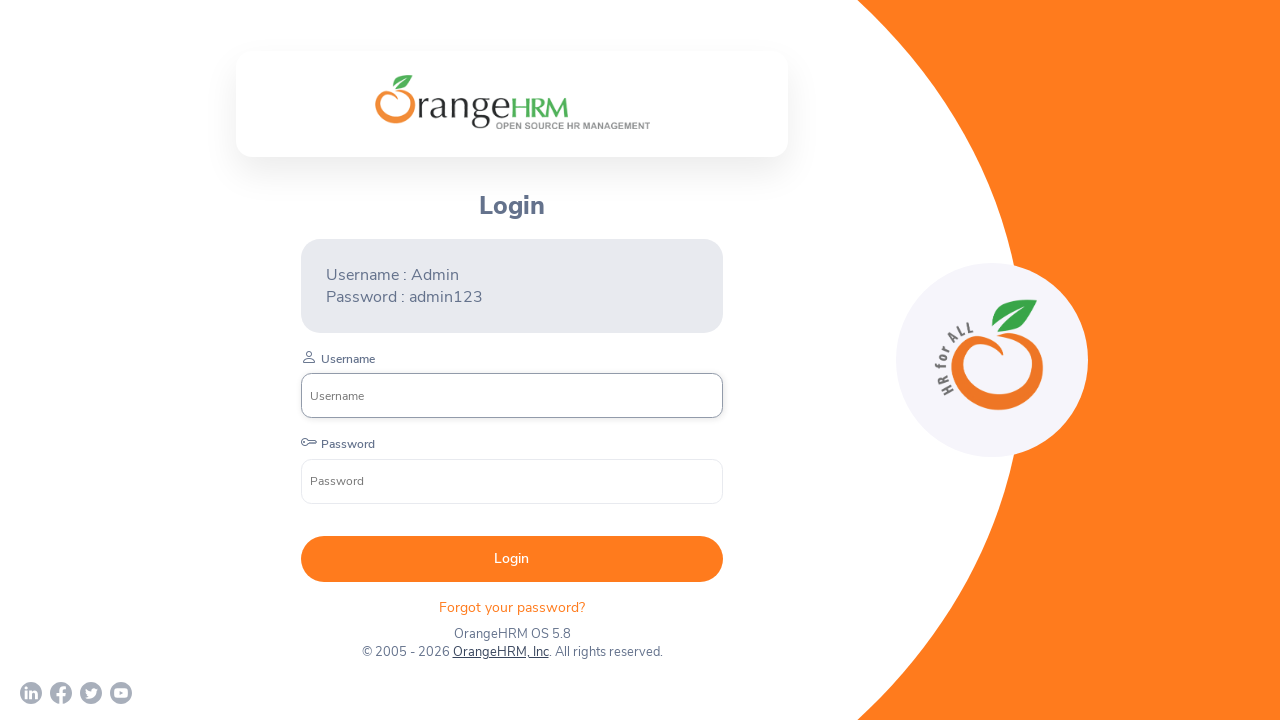

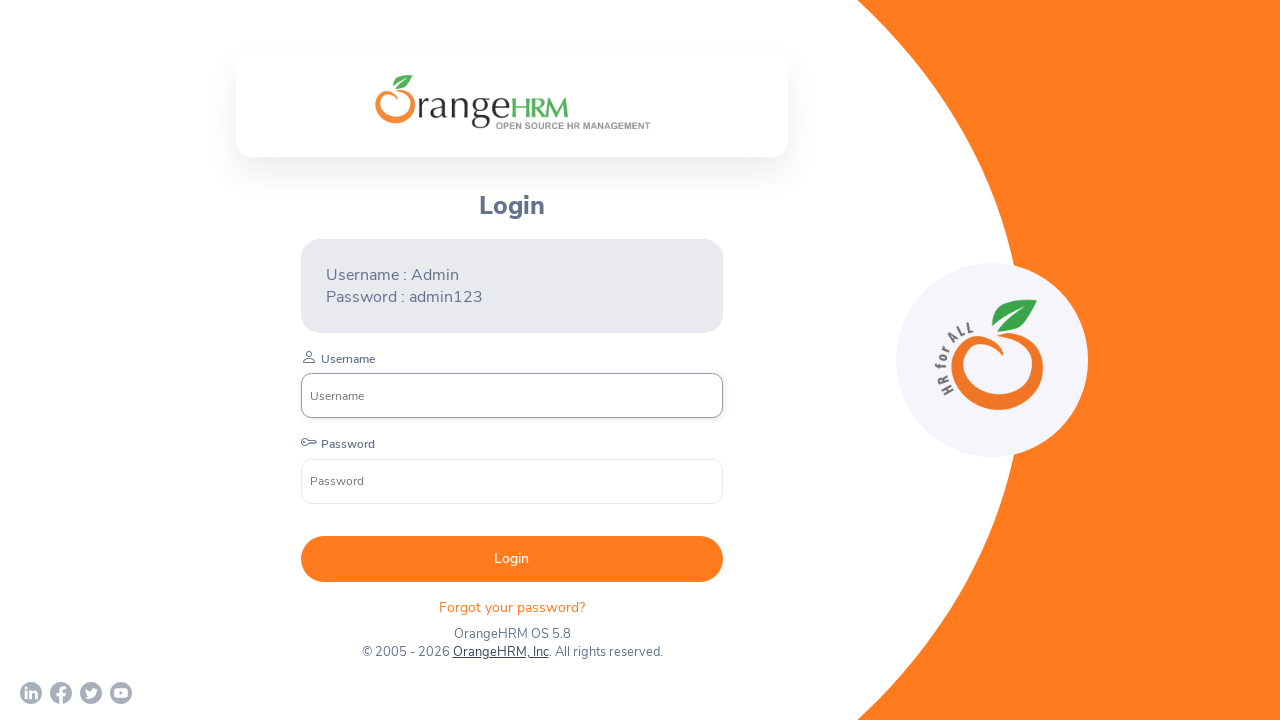